Tests footer link functionality by navigating to a practice page, counting links in the footer section, and opening each link in the first column in a new tab using Ctrl+Enter

Starting URL: http://www.qaclickacademy.com/practice.php

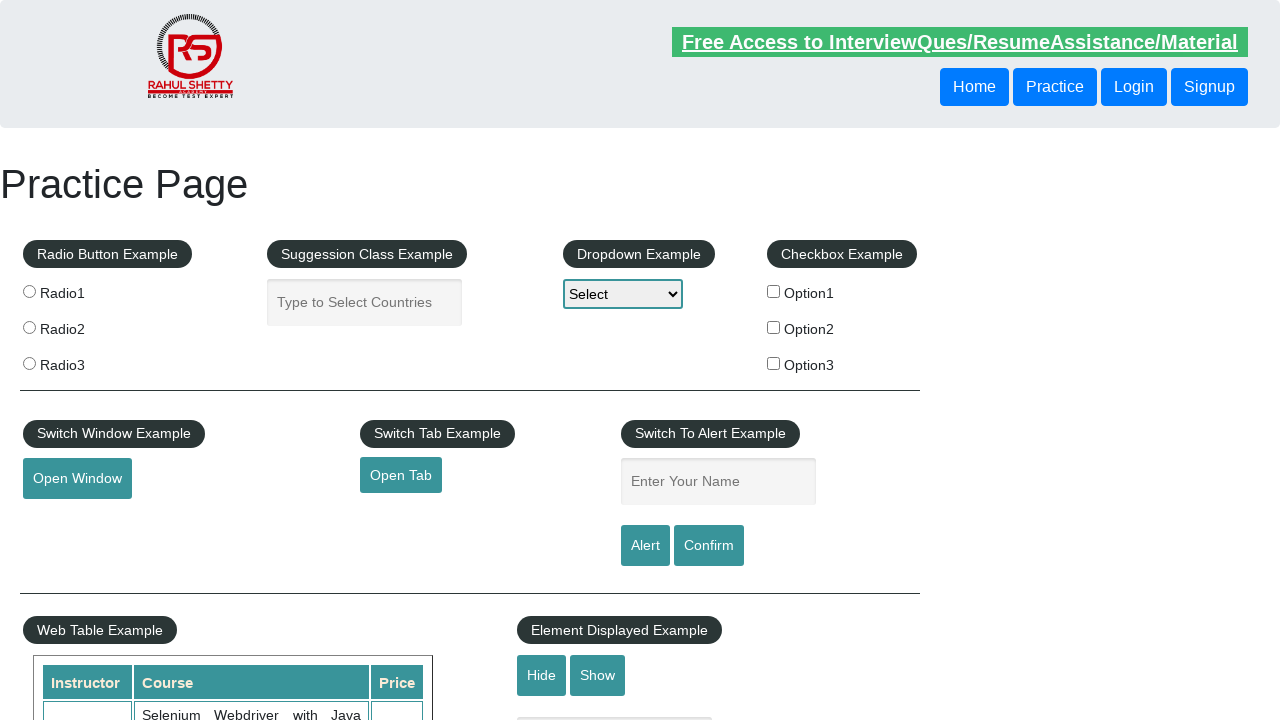

Waited for footer element #gf-BIG to load
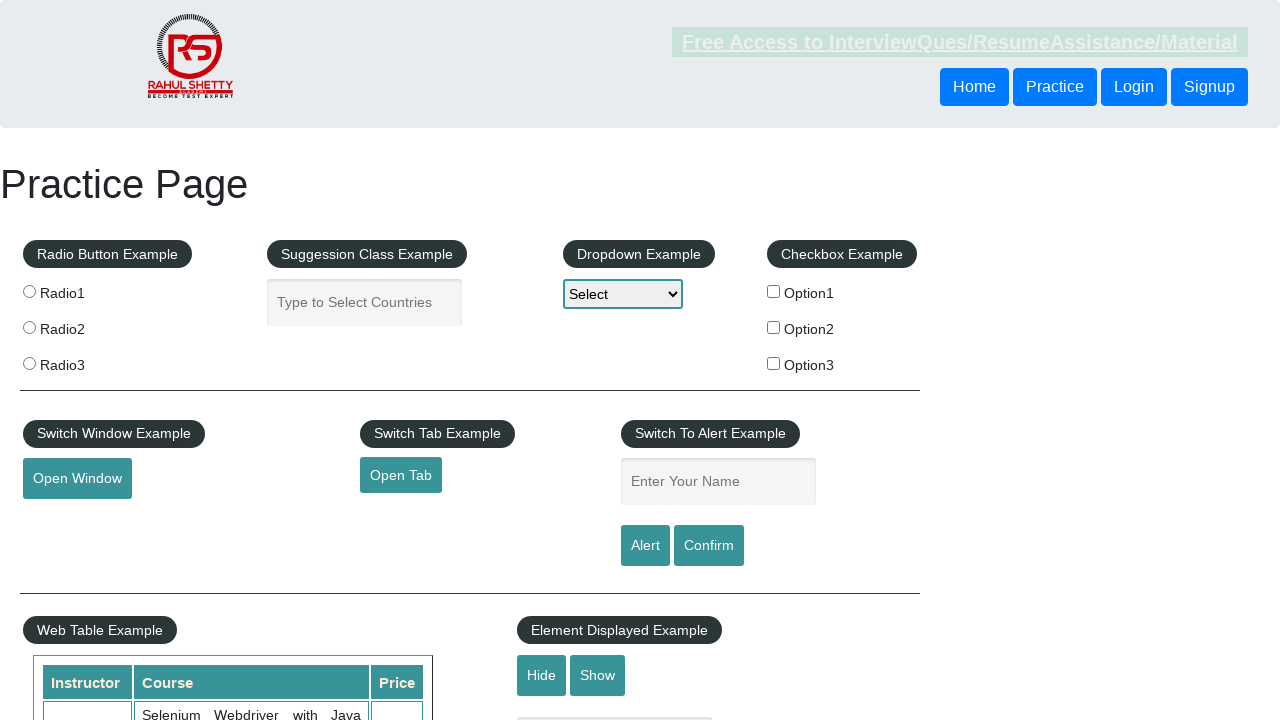

Located footer element #gf-BIG
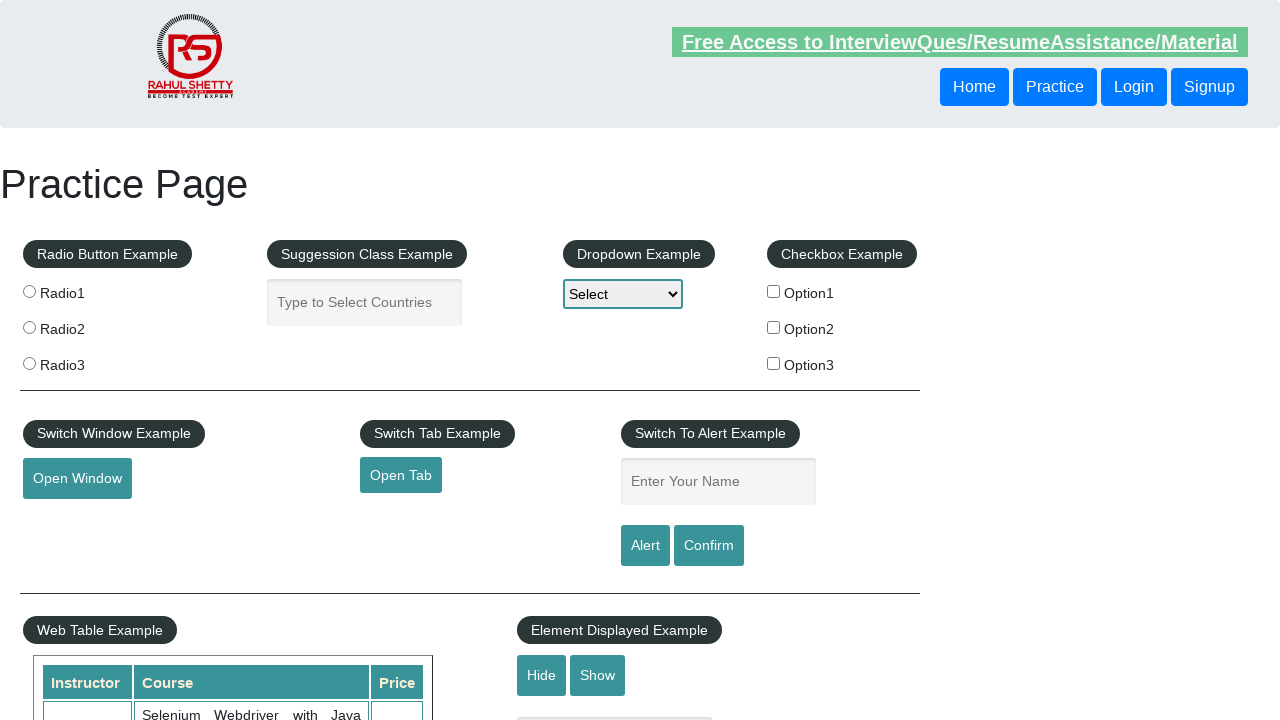

Located first column of links in footer
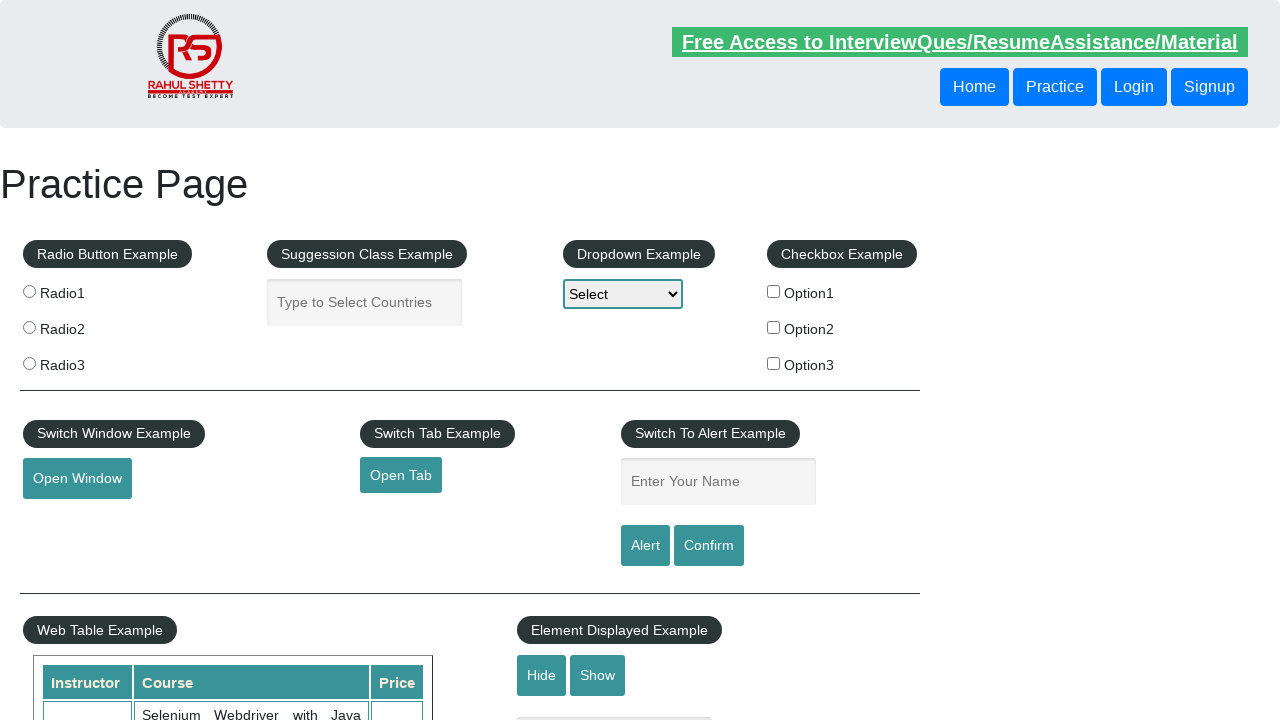

Found 5 links in the first footer column
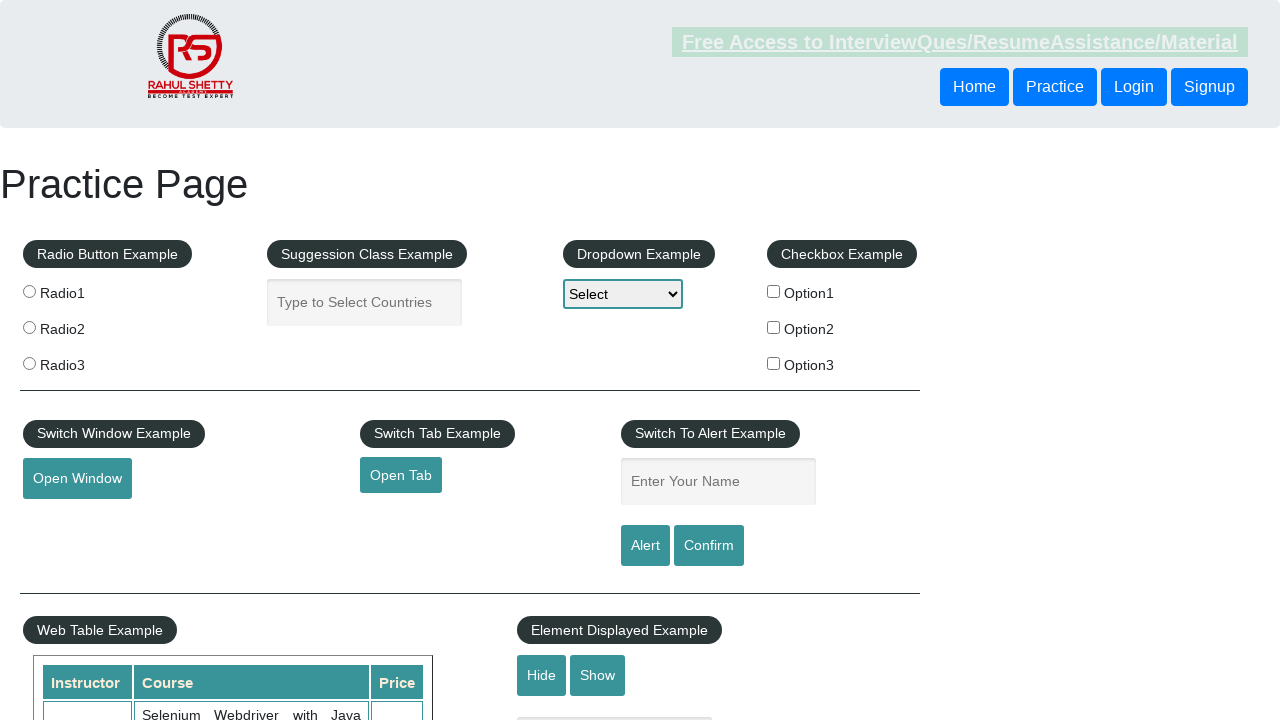

Opened footer link 1 in new tab using Ctrl+Click at (68, 520) on #gf-BIG >> xpath=//table/tbody/tr/td[1]/ul >> a >> nth=1
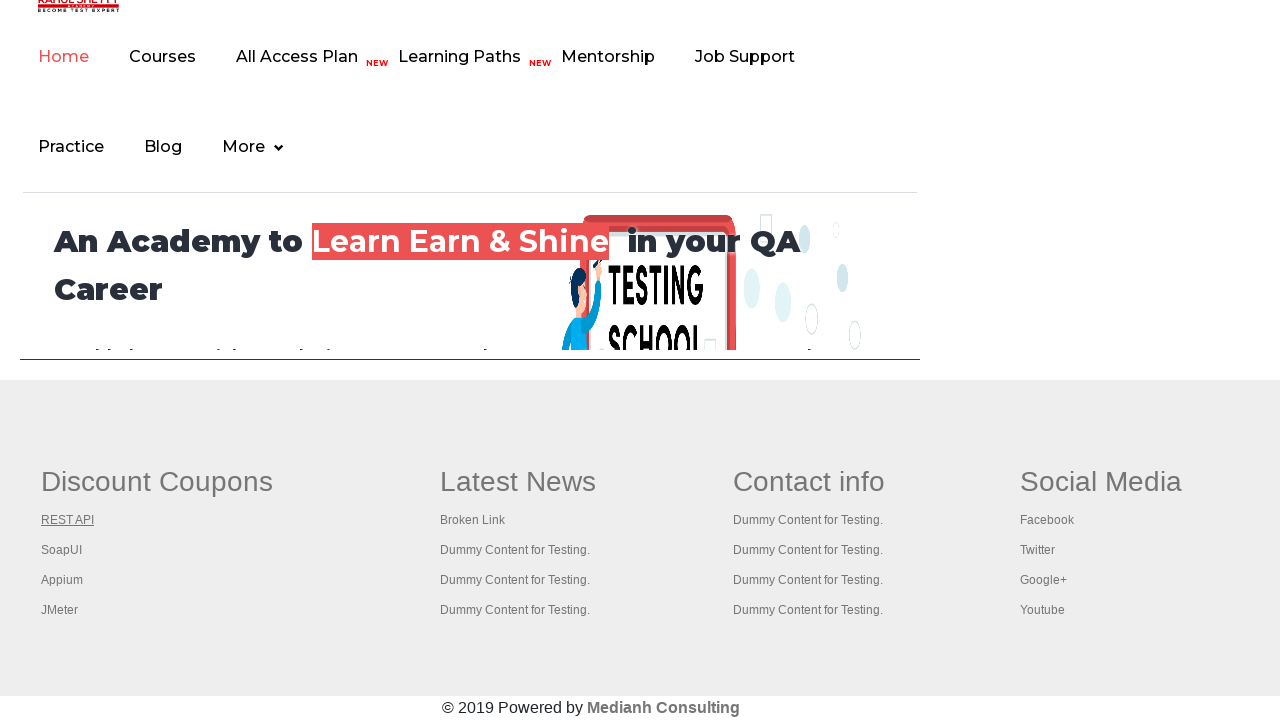

Opened footer link 2 in new tab using Ctrl+Click at (62, 550) on #gf-BIG >> xpath=//table/tbody/tr/td[1]/ul >> a >> nth=2
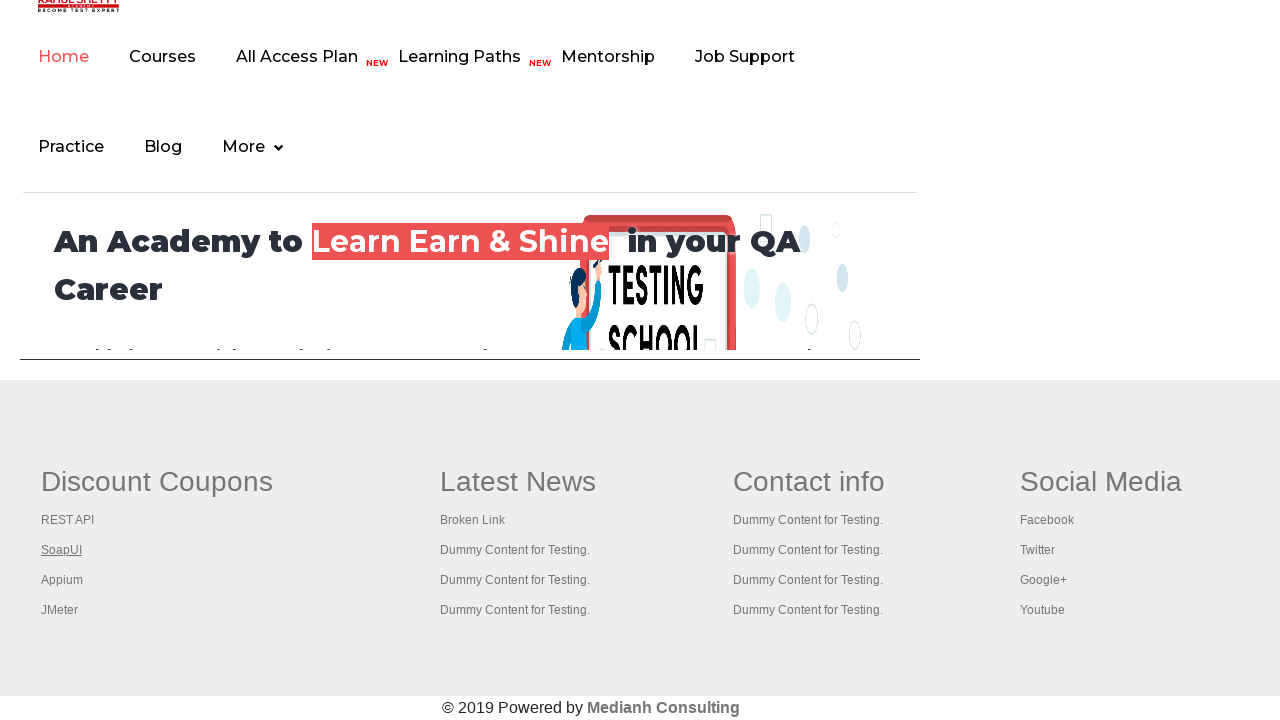

Opened footer link 3 in new tab using Ctrl+Click at (62, 580) on #gf-BIG >> xpath=//table/tbody/tr/td[1]/ul >> a >> nth=3
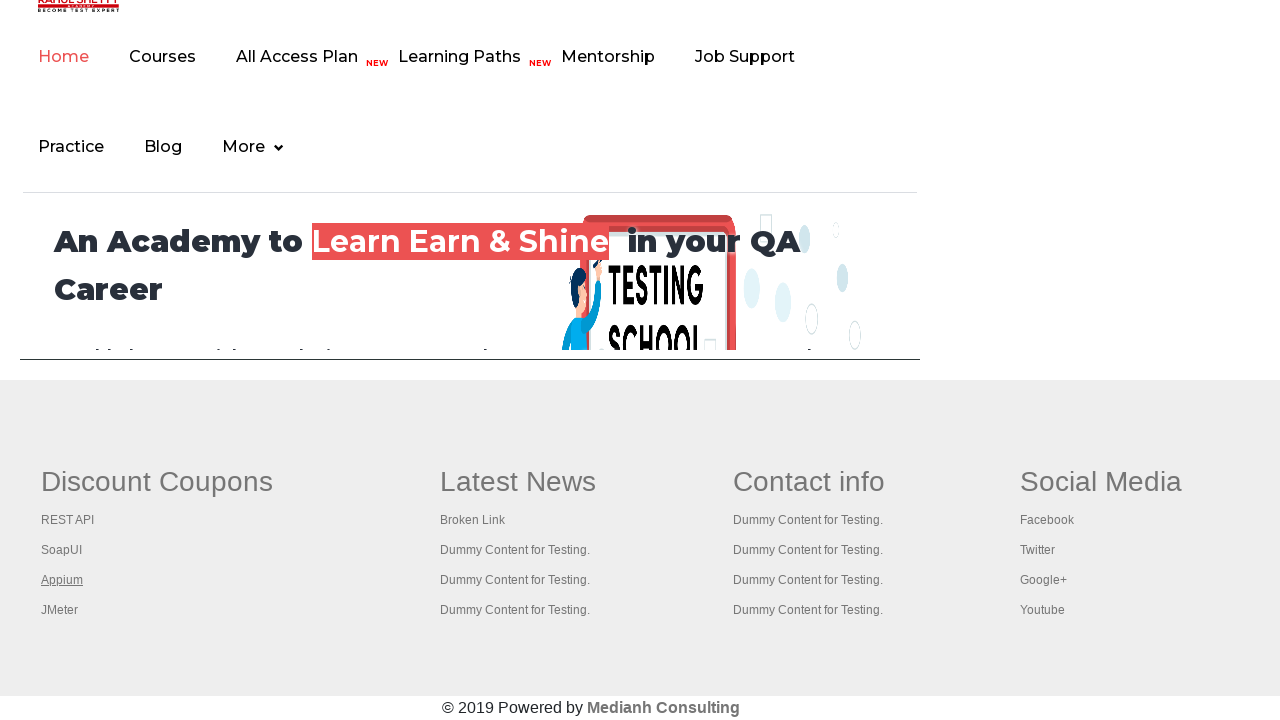

Opened footer link 4 in new tab using Ctrl+Click at (60, 610) on #gf-BIG >> xpath=//table/tbody/tr/td[1]/ul >> a >> nth=4
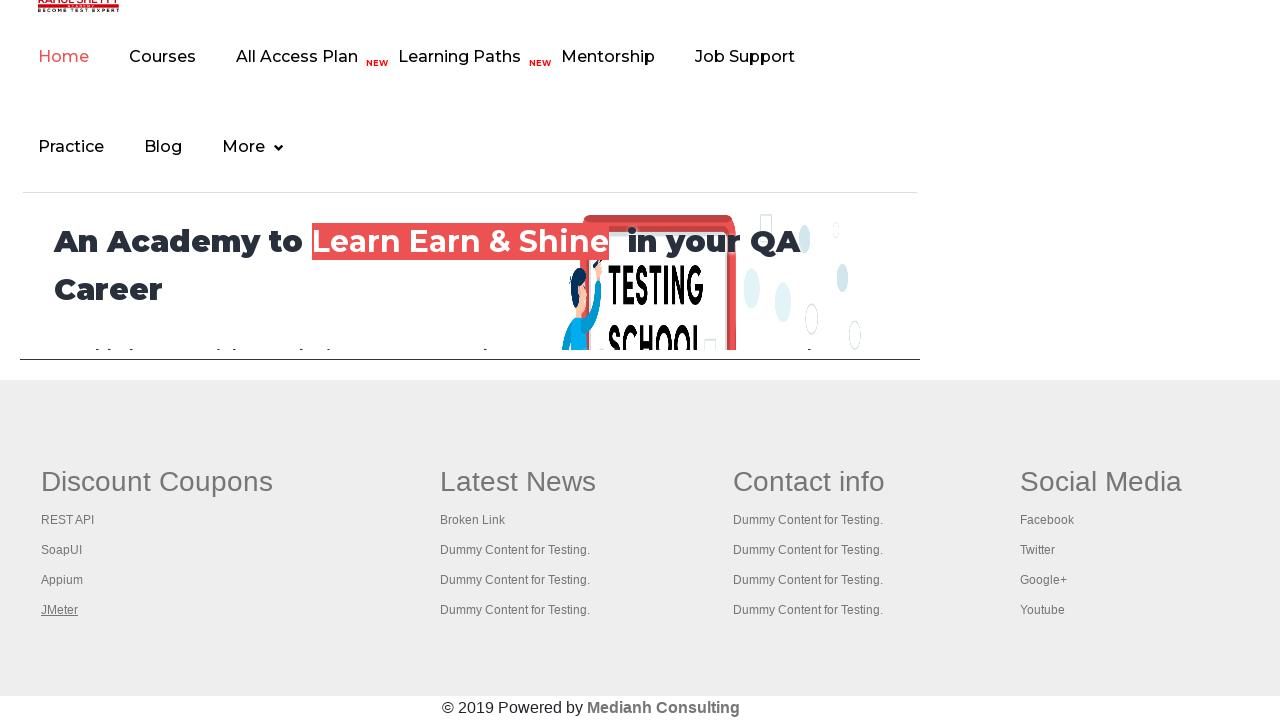

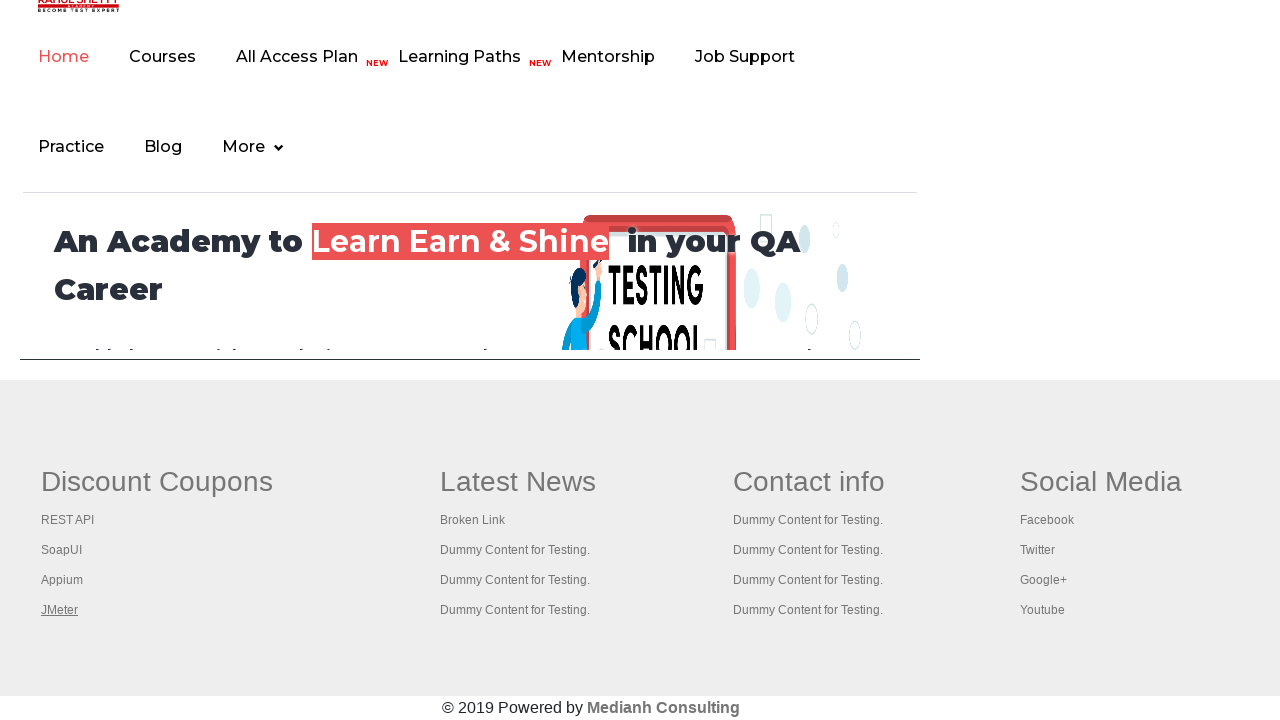